Tests file download after ensuring the file doesn't exist, clicks download link and verifies file exists

Starting URL: https://testcenter.techproeducation.com/index.php?page=file-download

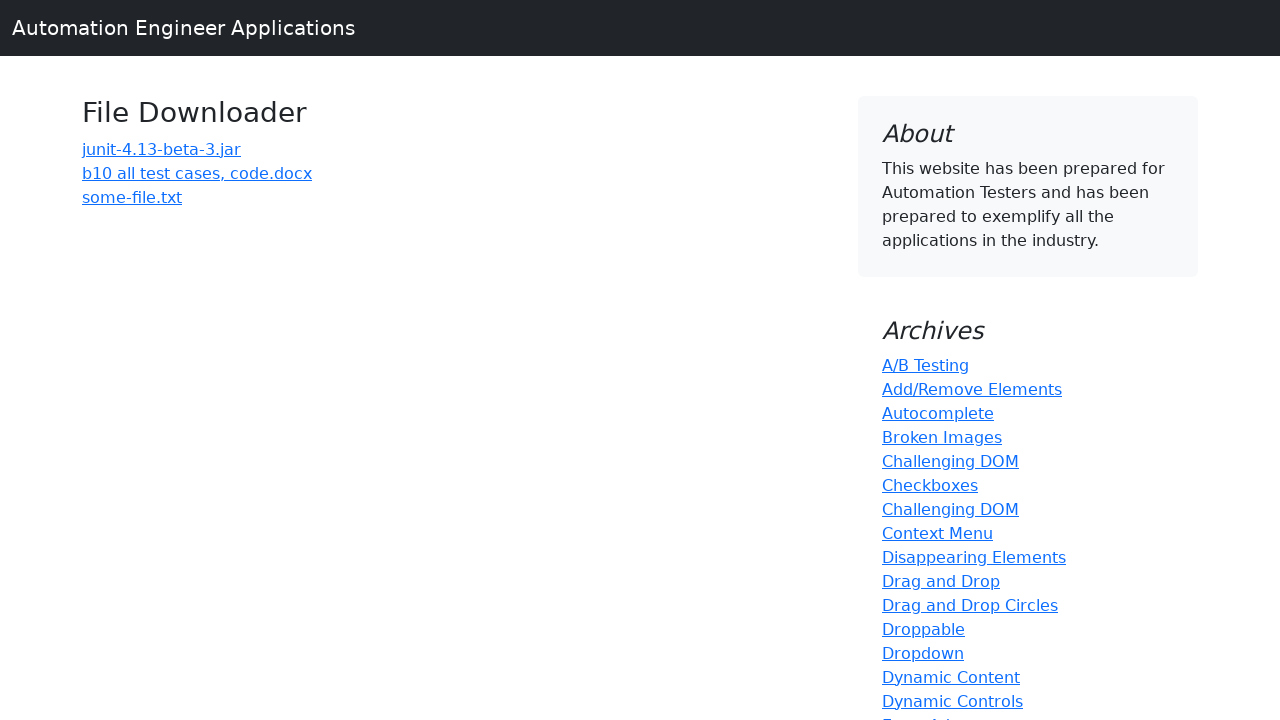

Clicked download link for b10 all test cases file at (197, 173) on text=b10 all test cases
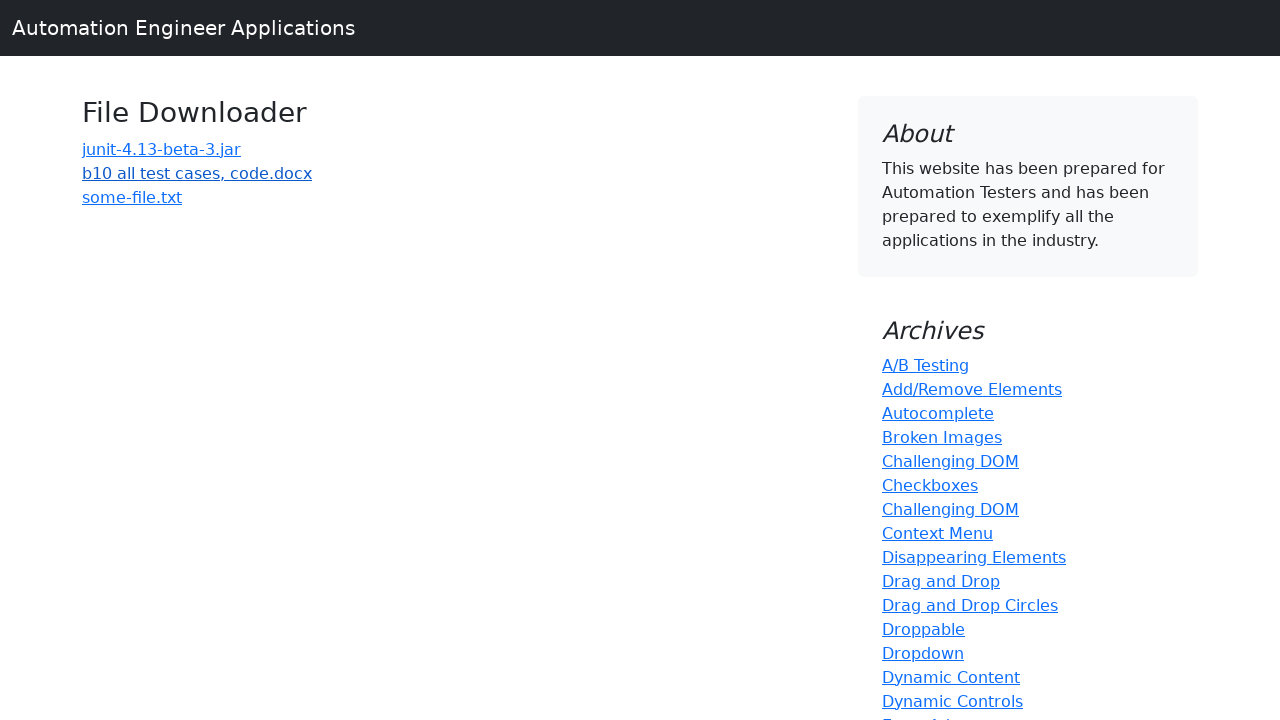

Waited 5 seconds for download to complete
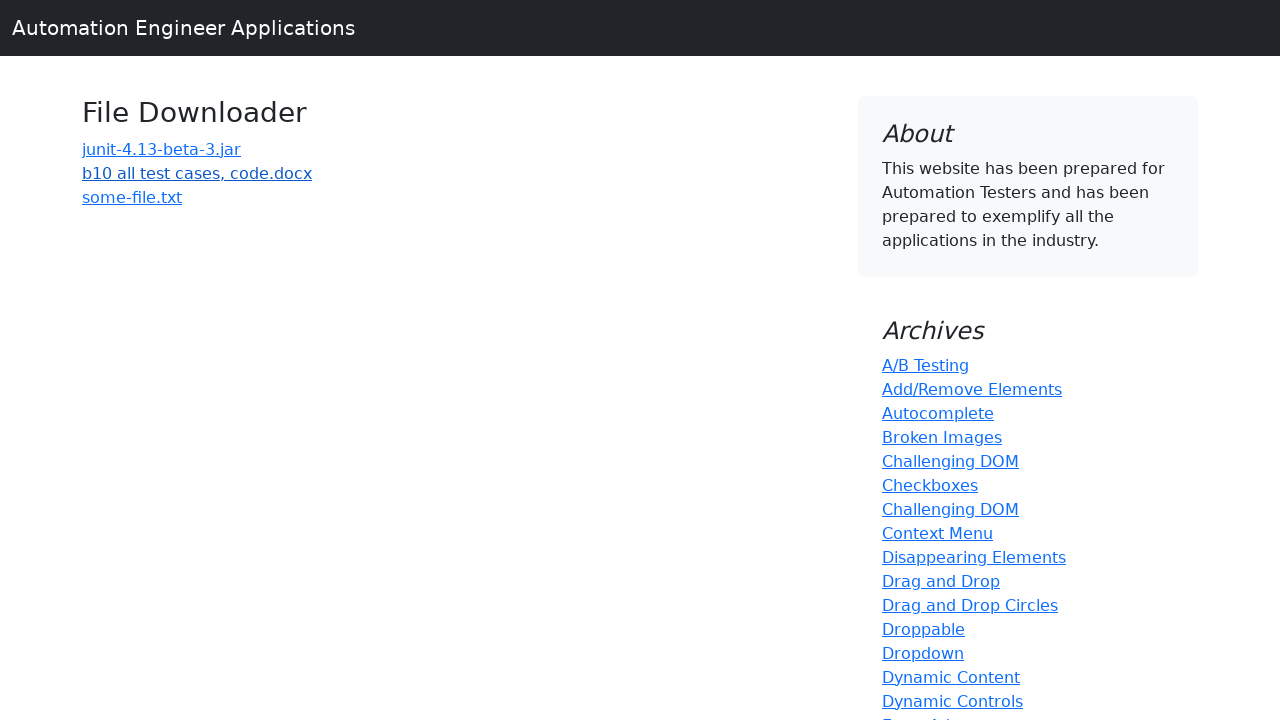

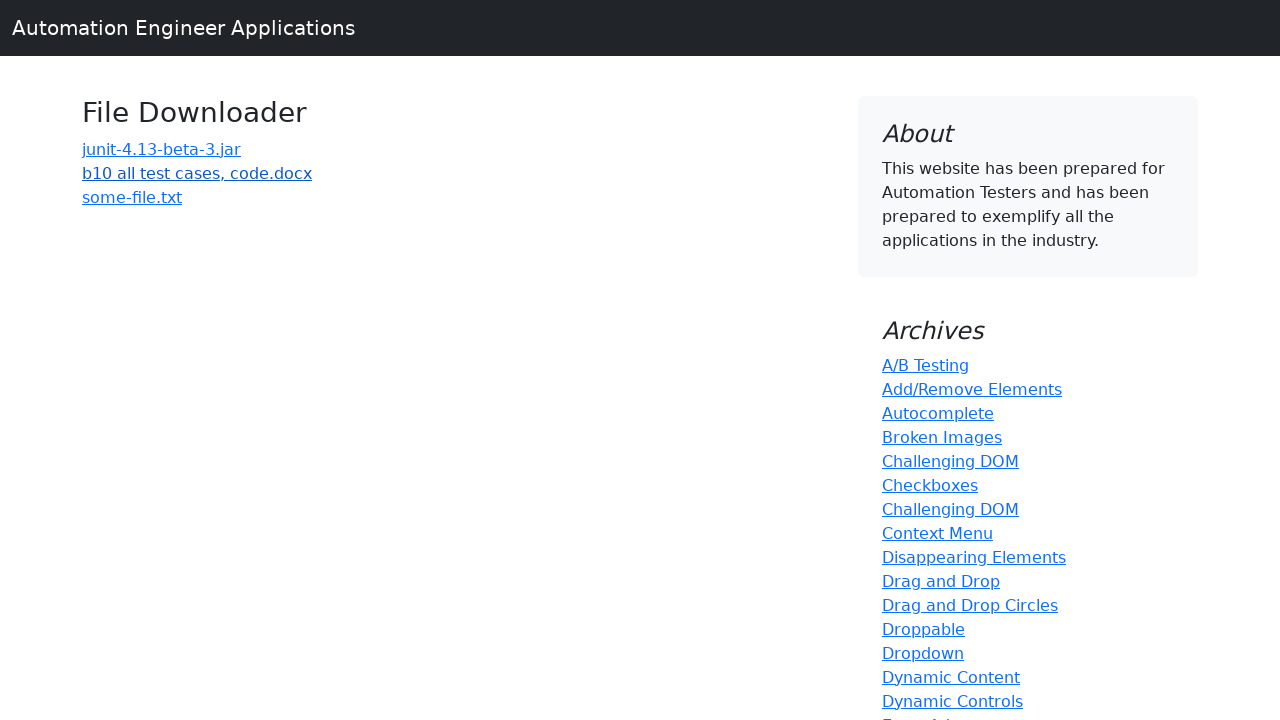